Tests successful form submission with valid credentials on the demo login form and verifies success message

Starting URL: https://codility-frontend-prod.s3.amazonaws.com/media/task_static/qa_login_page/9a83bda125cd7398f9f482a3d6d45ea4/static/attachments/reference_page.html

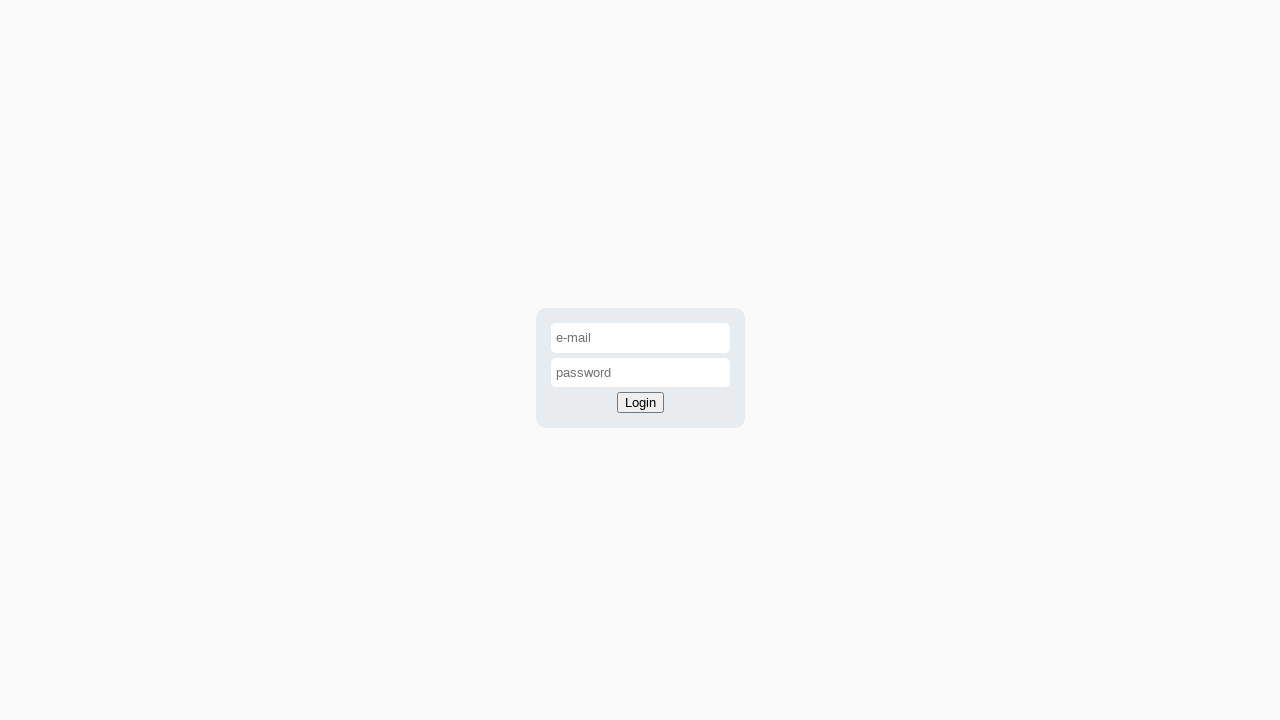

Navigated to demo login page
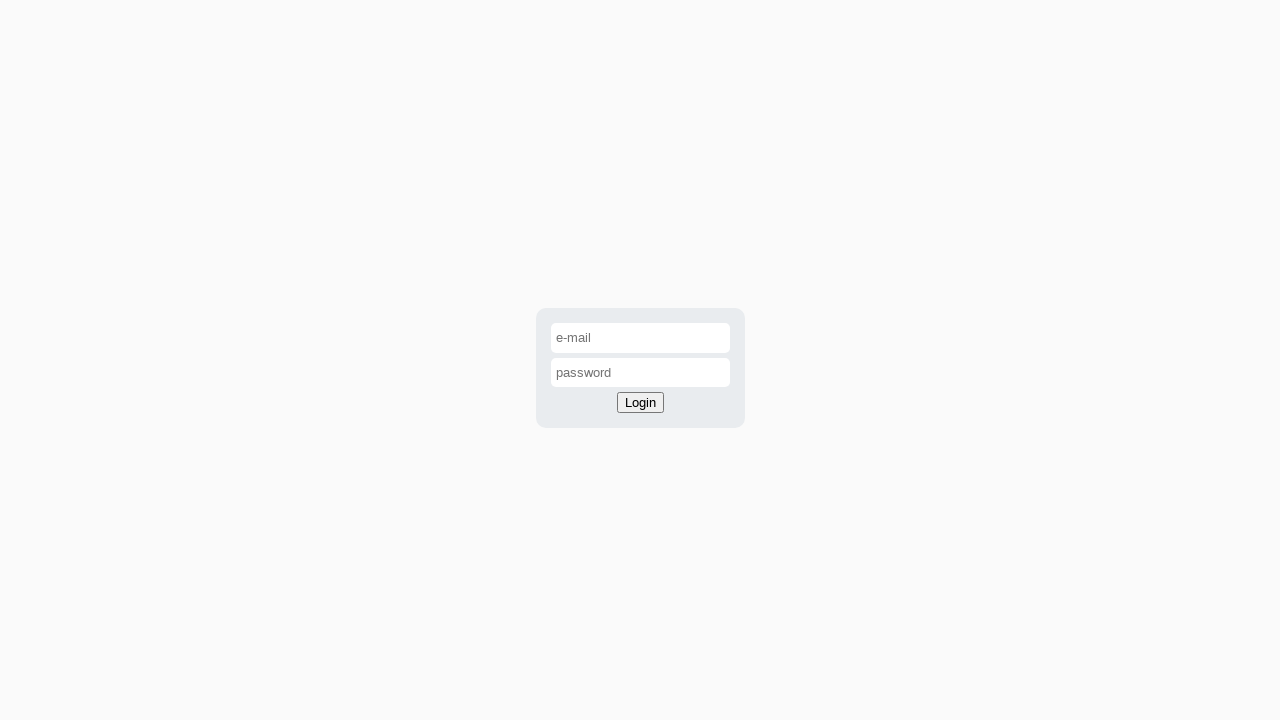

Filled email field with 'login@codility.com' on #email-input
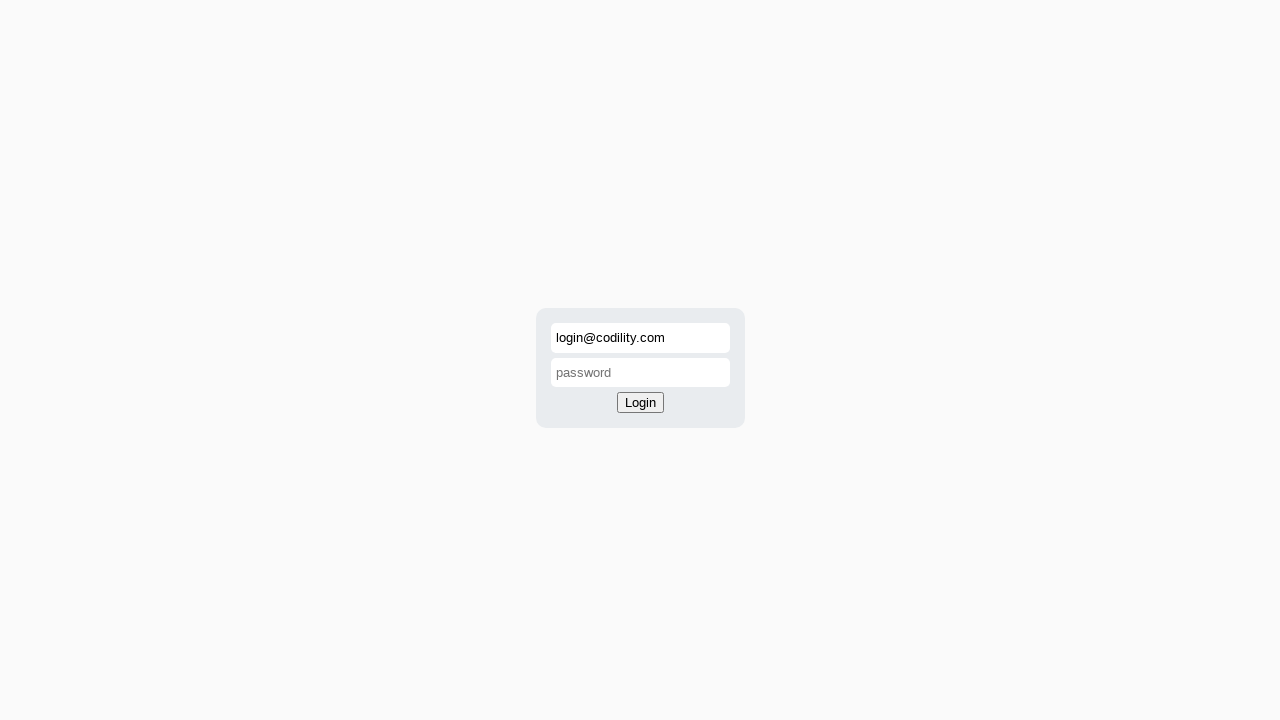

Filled password field with 'password' on #password-input
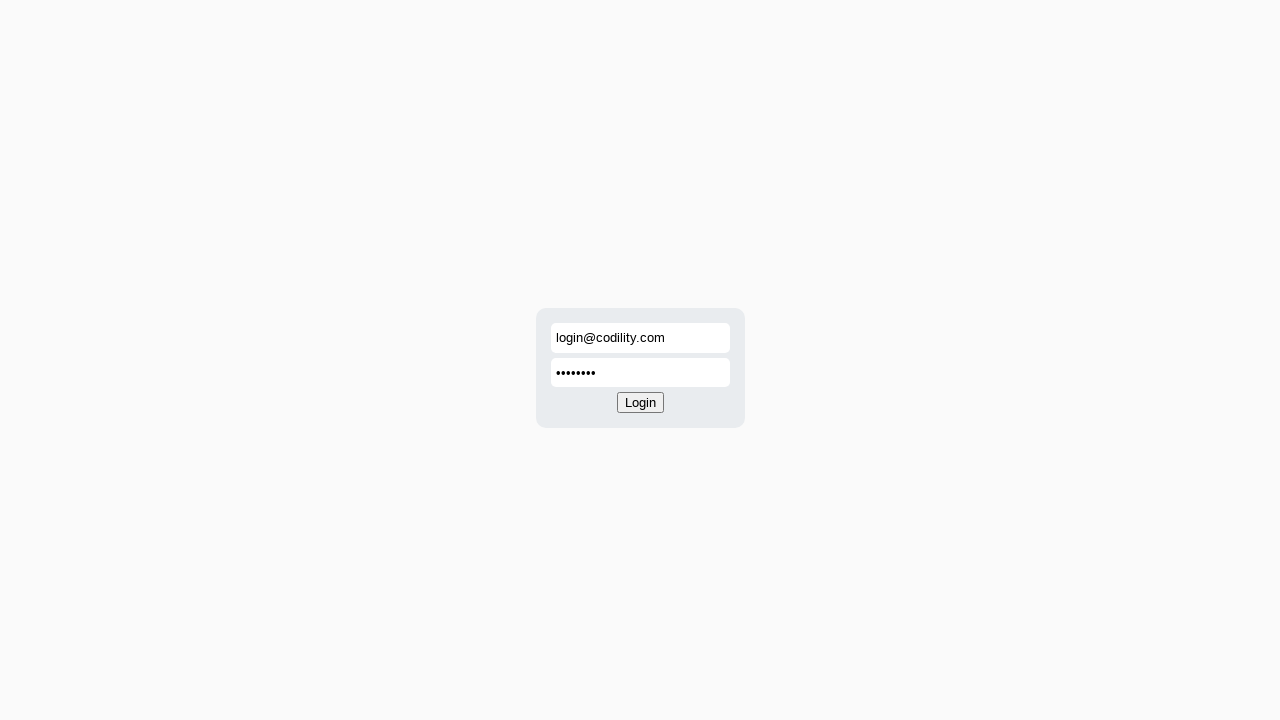

Clicked login button to submit form at (640, 403) on #login-button
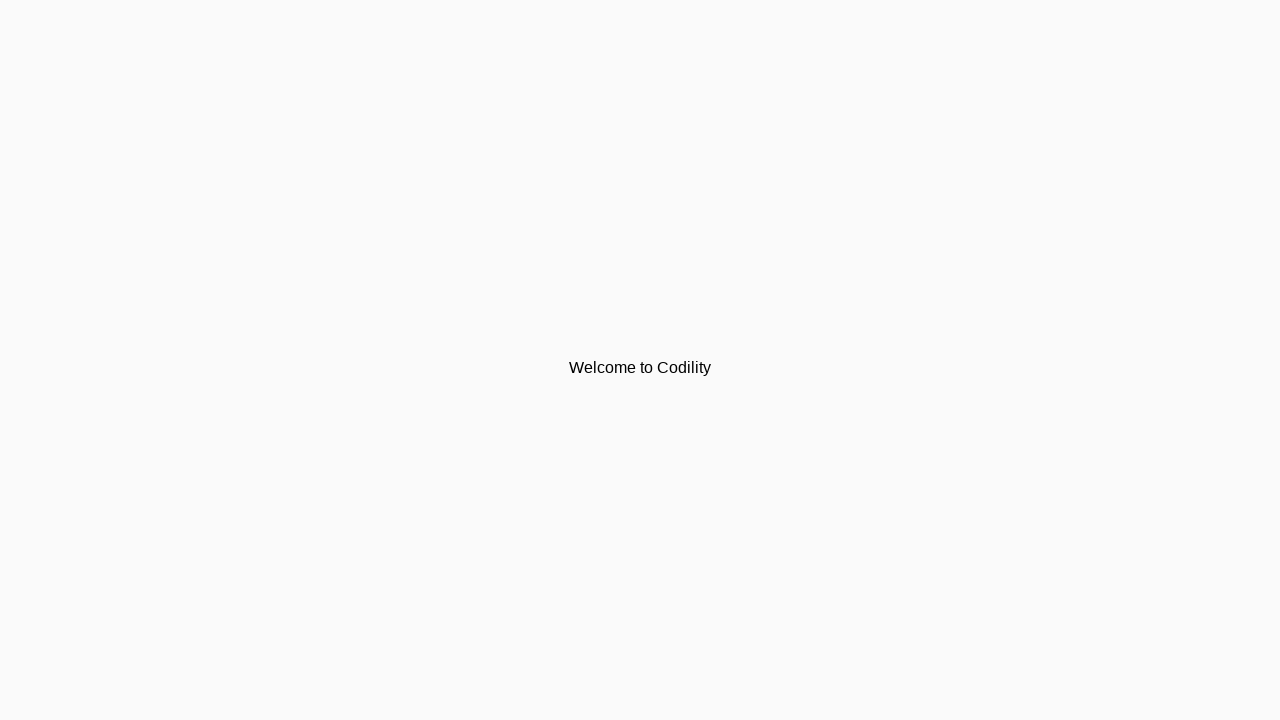

Retrieved success message text
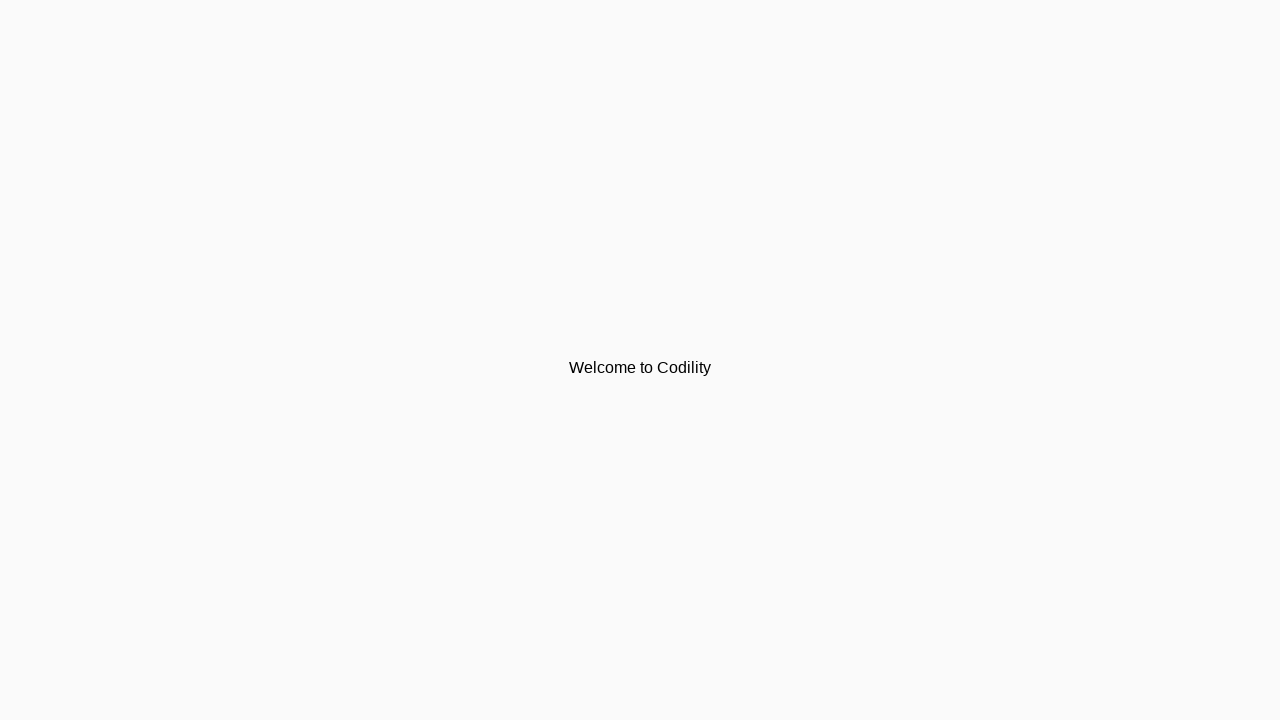

Verified success message equals 'Welcome to Codility'
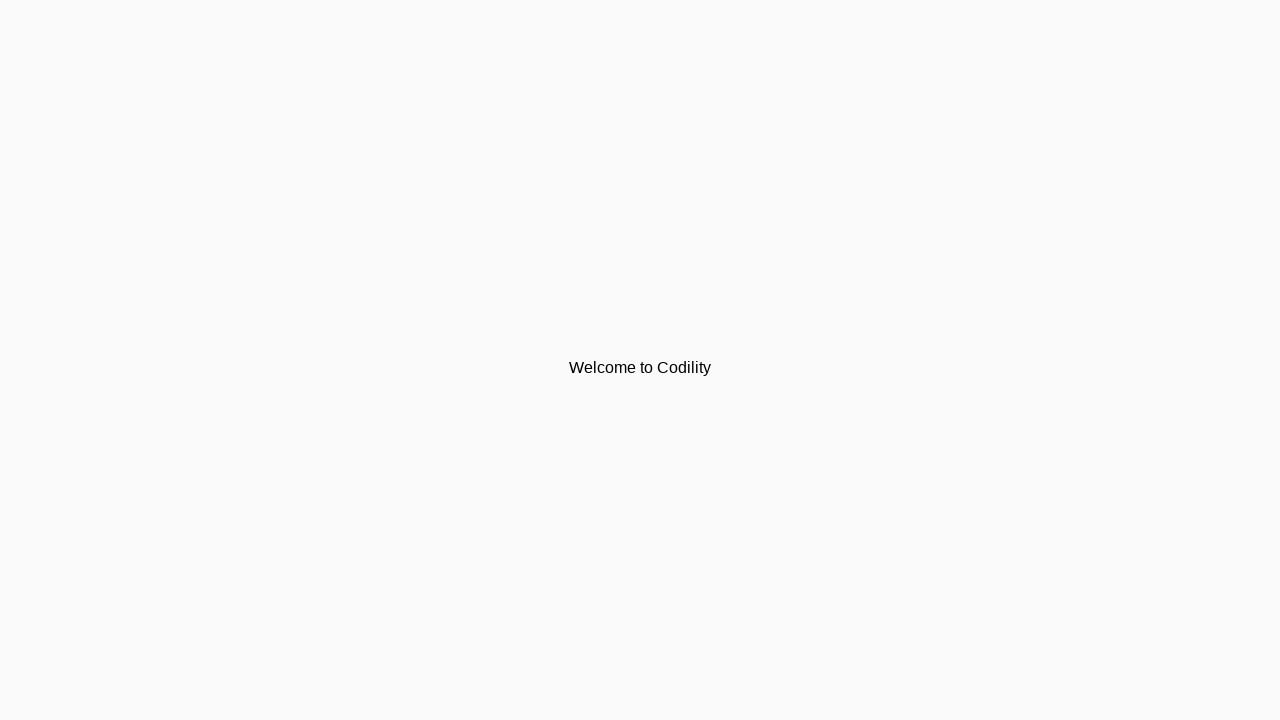

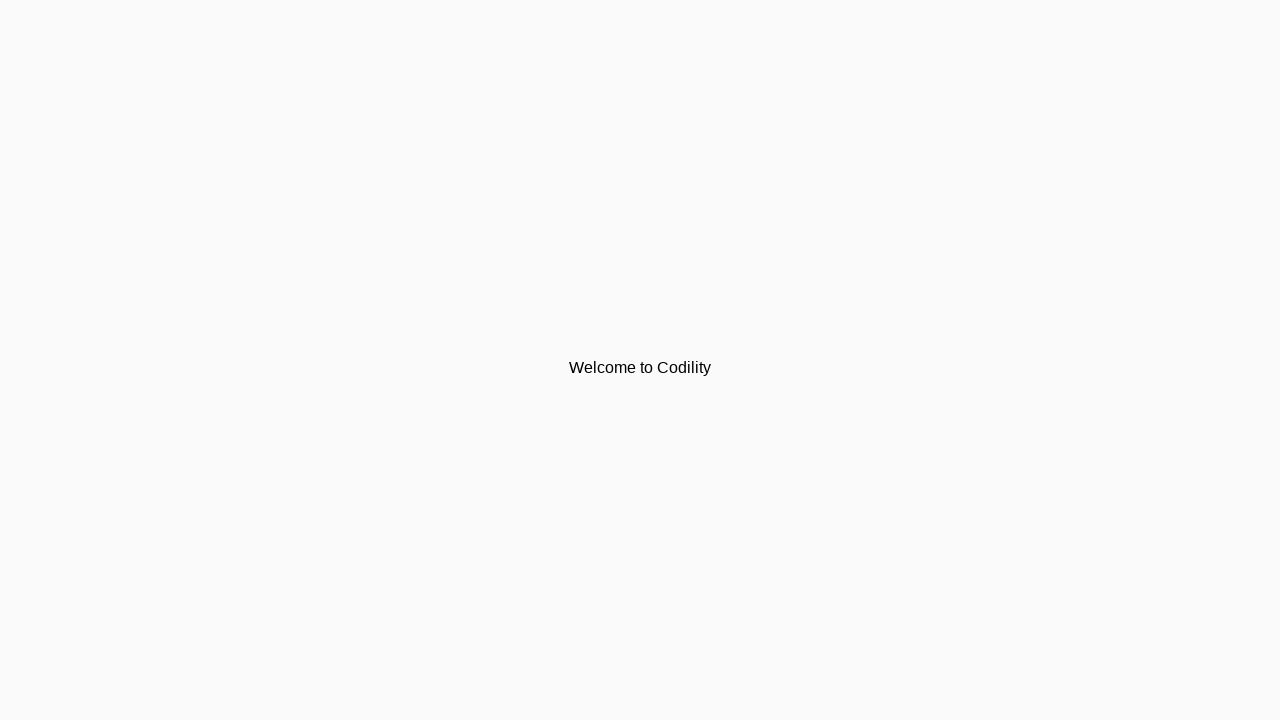